Navigates to OrangeHRM demo site and verifies the page title

Starting URL: https://opensource-demo.orangehrmlive.com/

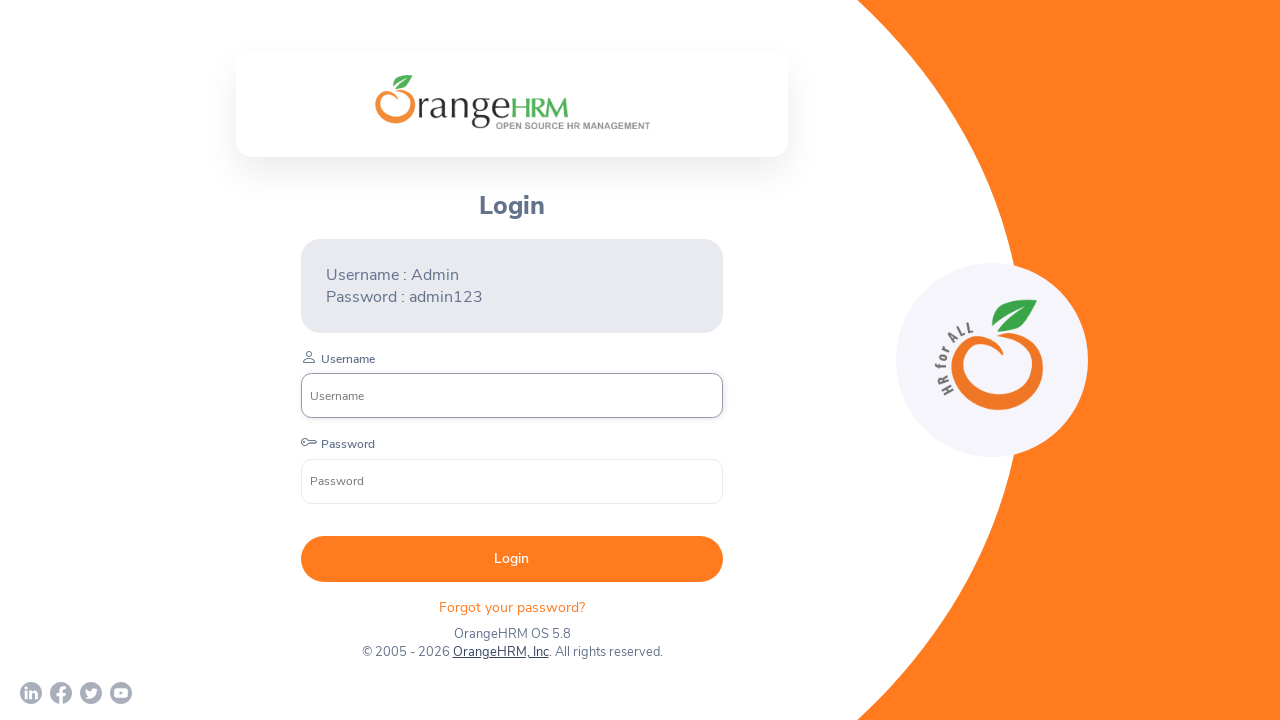

Waited for page to reach network idle state
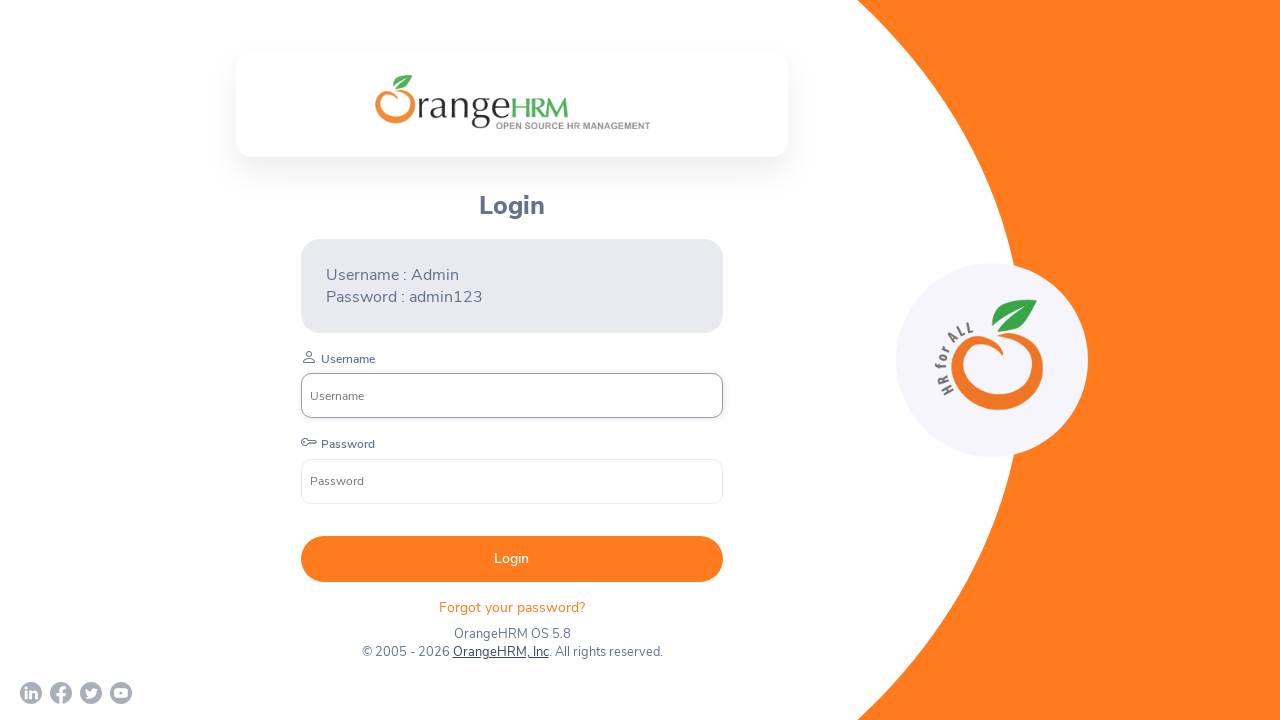

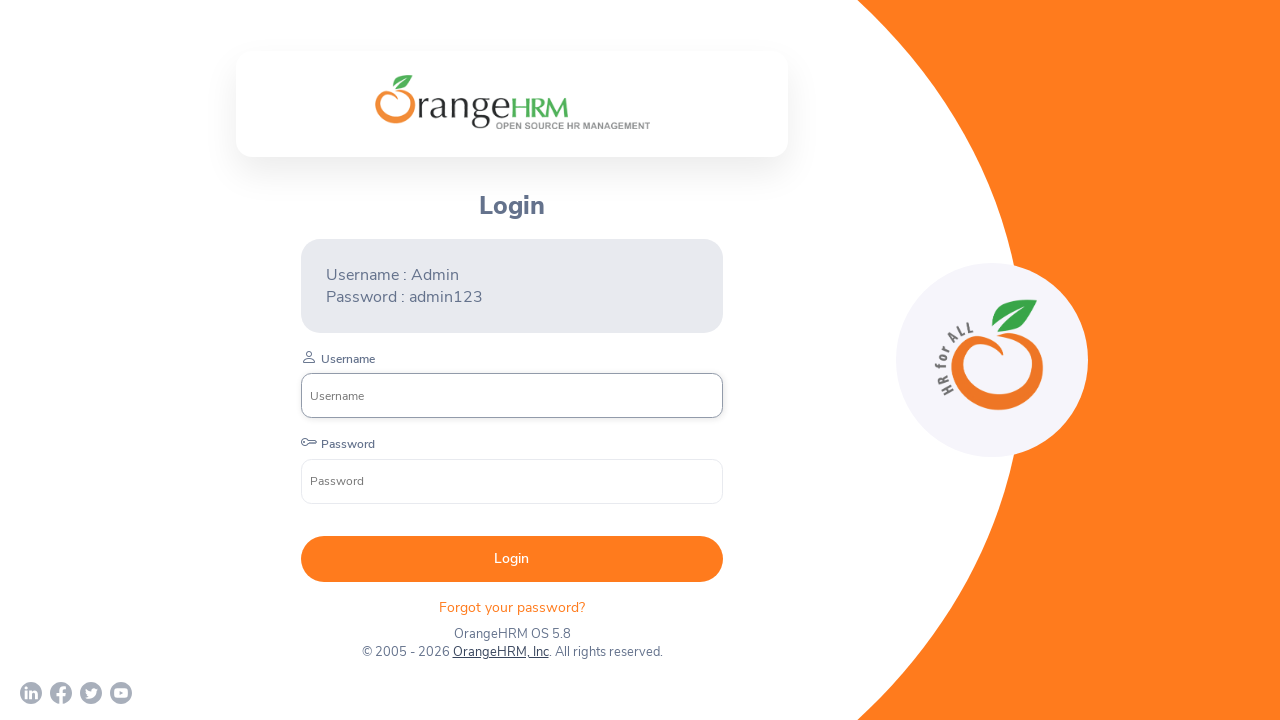